Tests XPath operators by finding and filling form inputs based on maxlength attribute comparisons

Starting URL: https://www.hyrtutorials.com/p/add-padding-to-containers.html

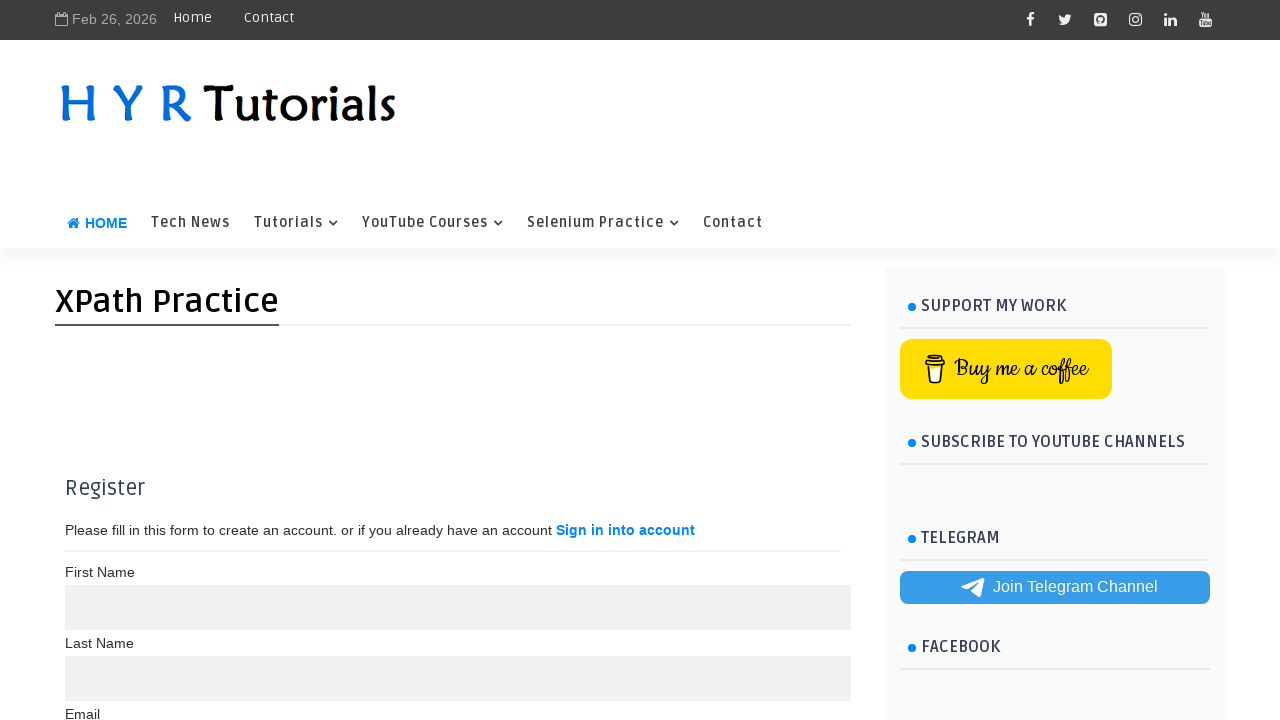

Filled input field with maxlength <= 11 with 'Hi text' on //input[@maxlength<=11]
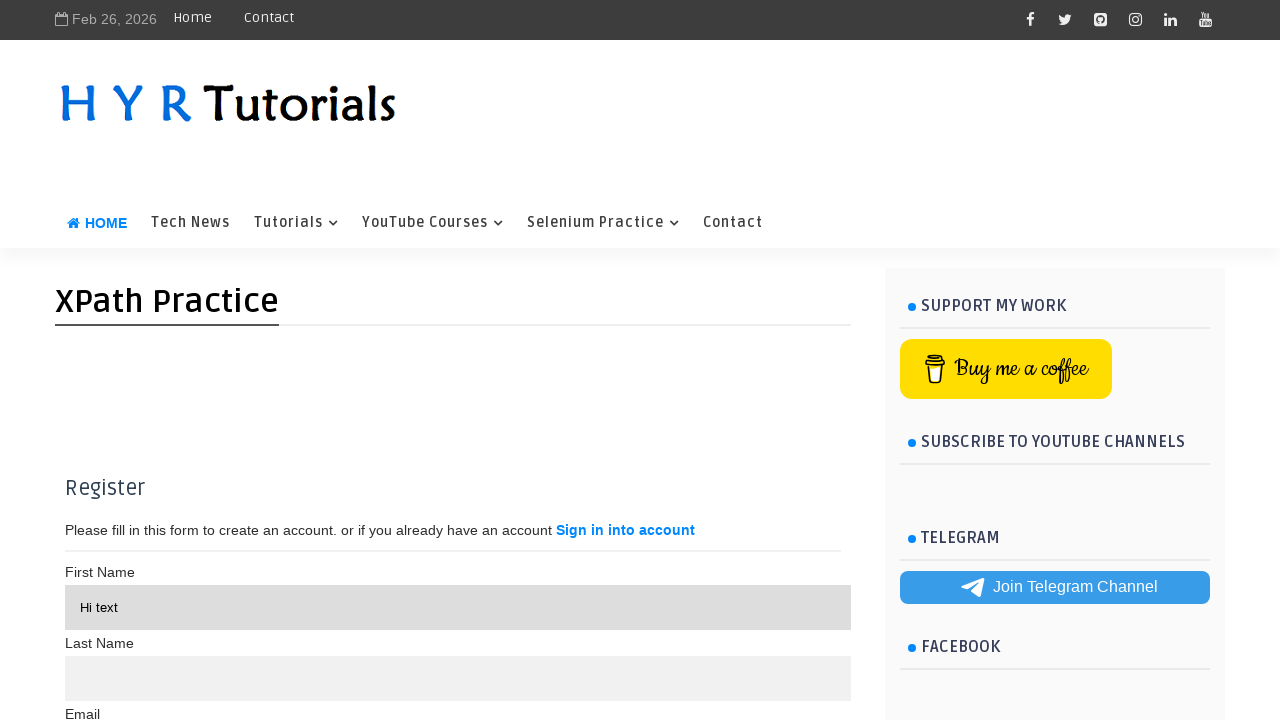

Waited 3 seconds
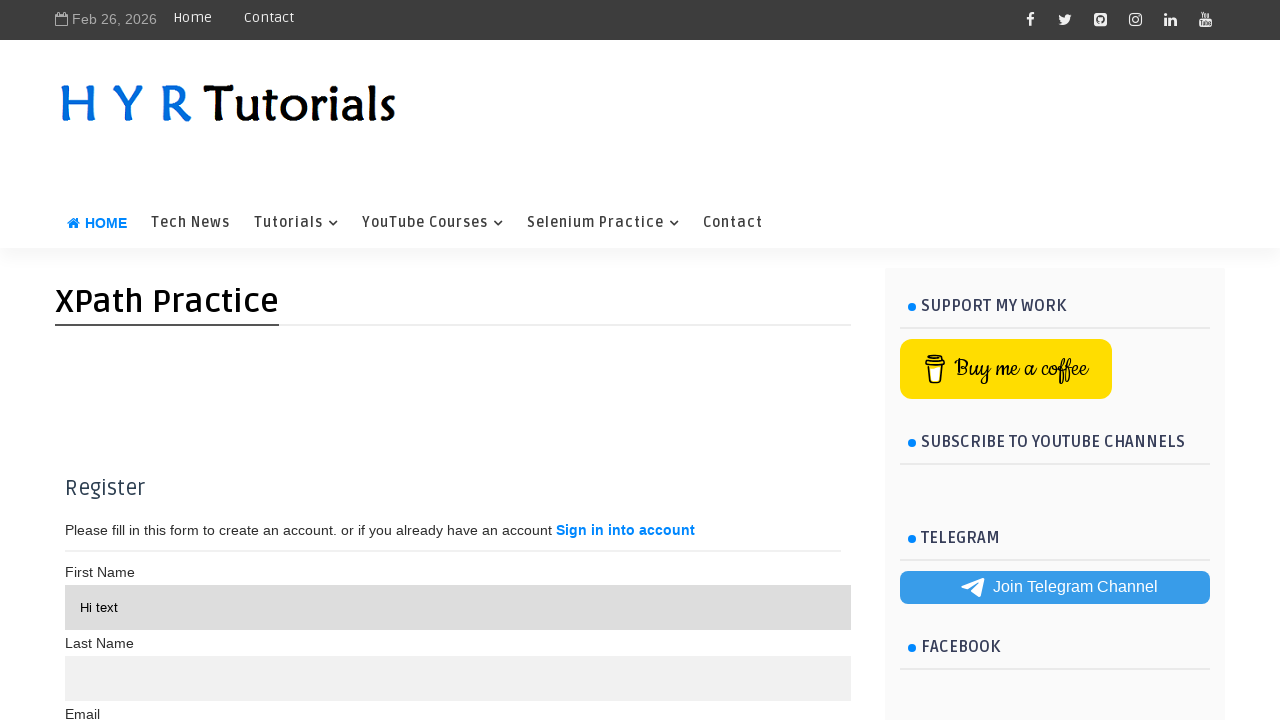

Filled input field with maxlength >= 15 with 'Hi text2' on //input[@maxlength>=15]
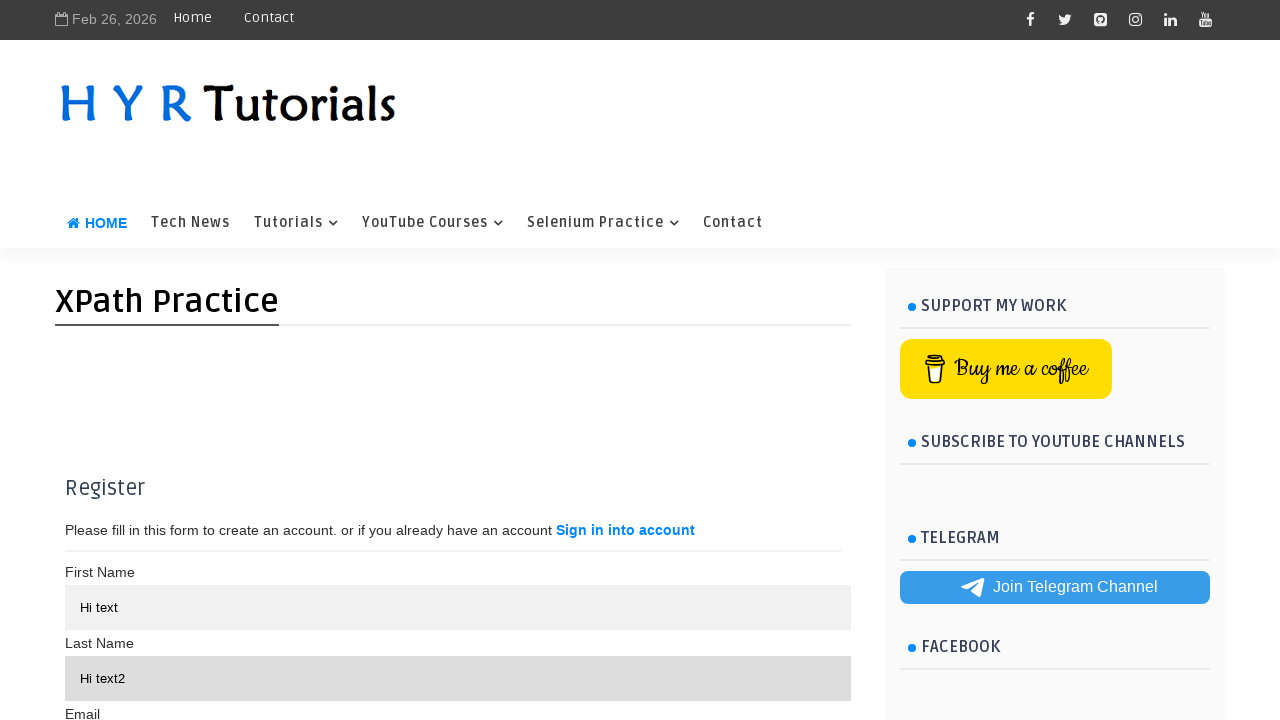

Waited 3 seconds
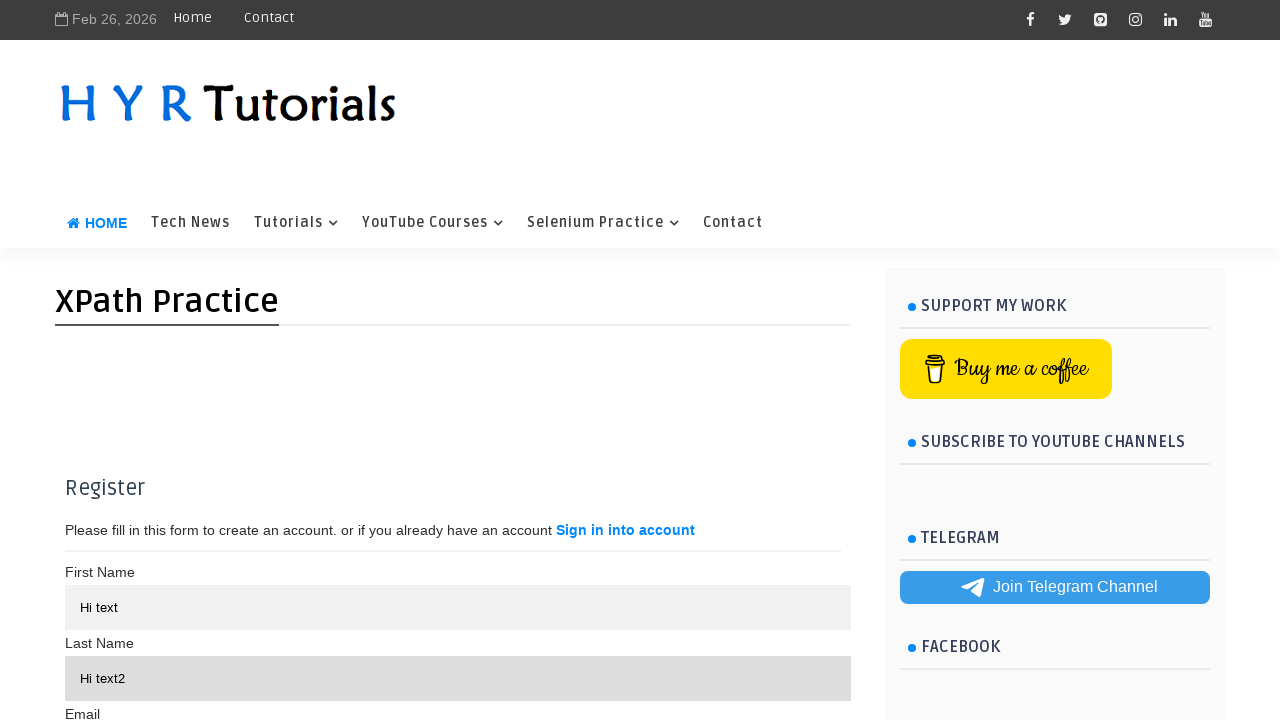

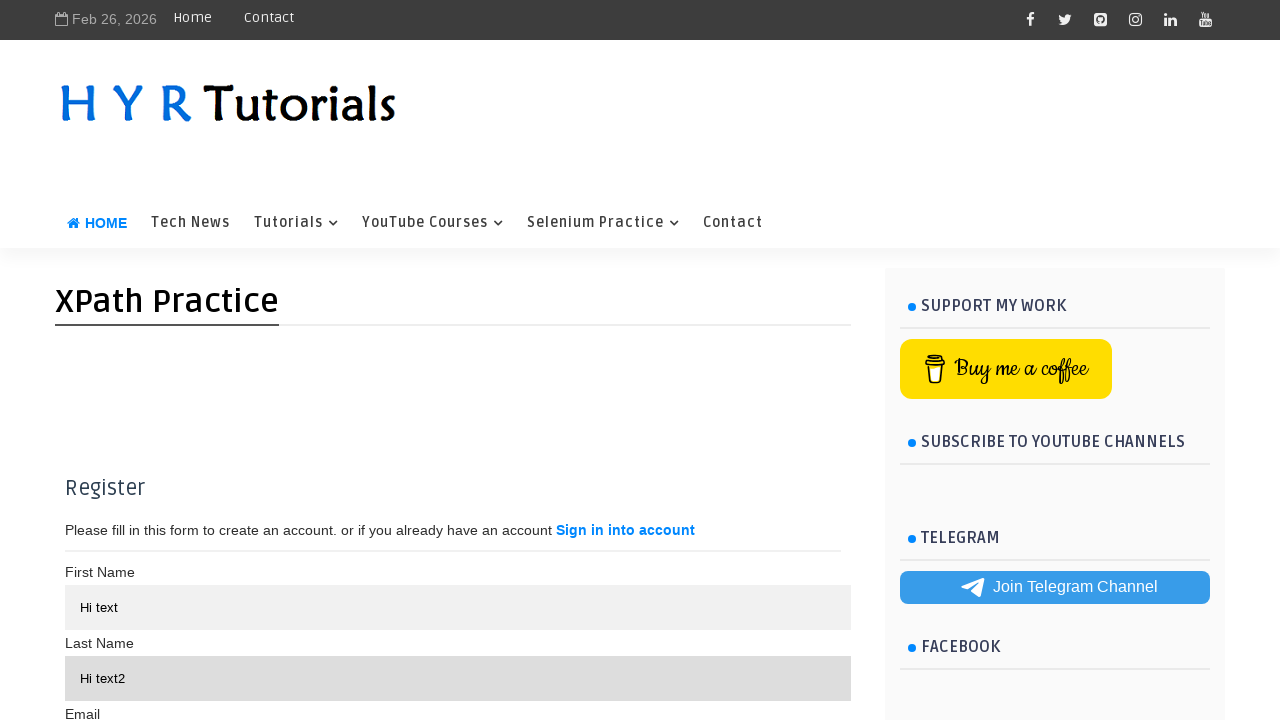